Tests right-click context menu functionality by right-clicking an element and navigating through menu options using arrow keys

Starting URL: https://swisnl.github.io/jQuery-contextMenu/demo.html

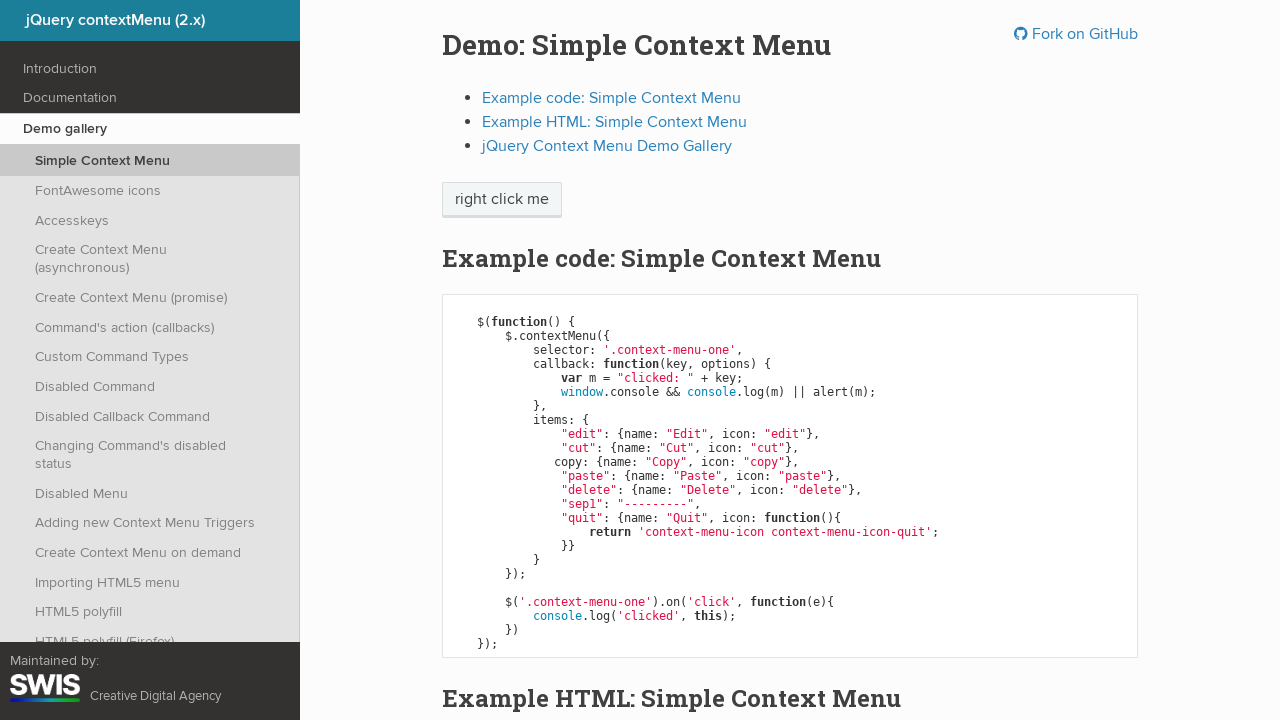

Located right-click target element
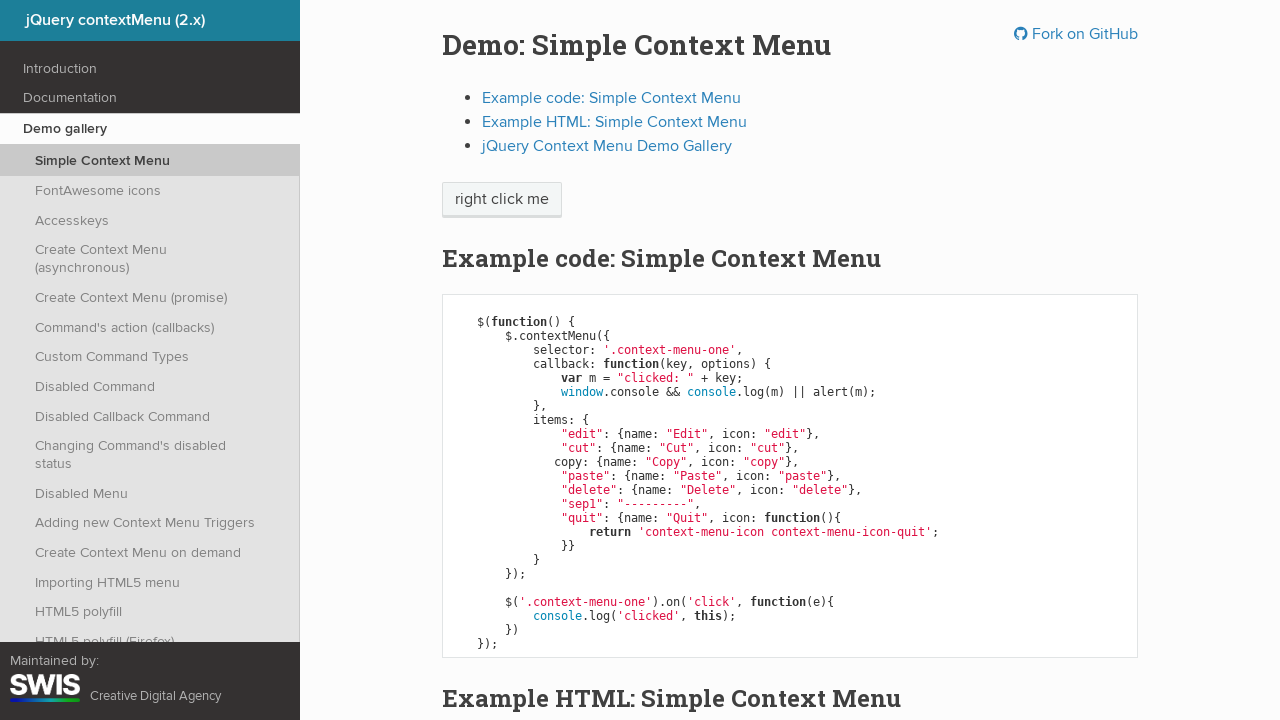

Right-clicked on target element to open context menu at (502, 200) on xpath=//span[text()='right click me']
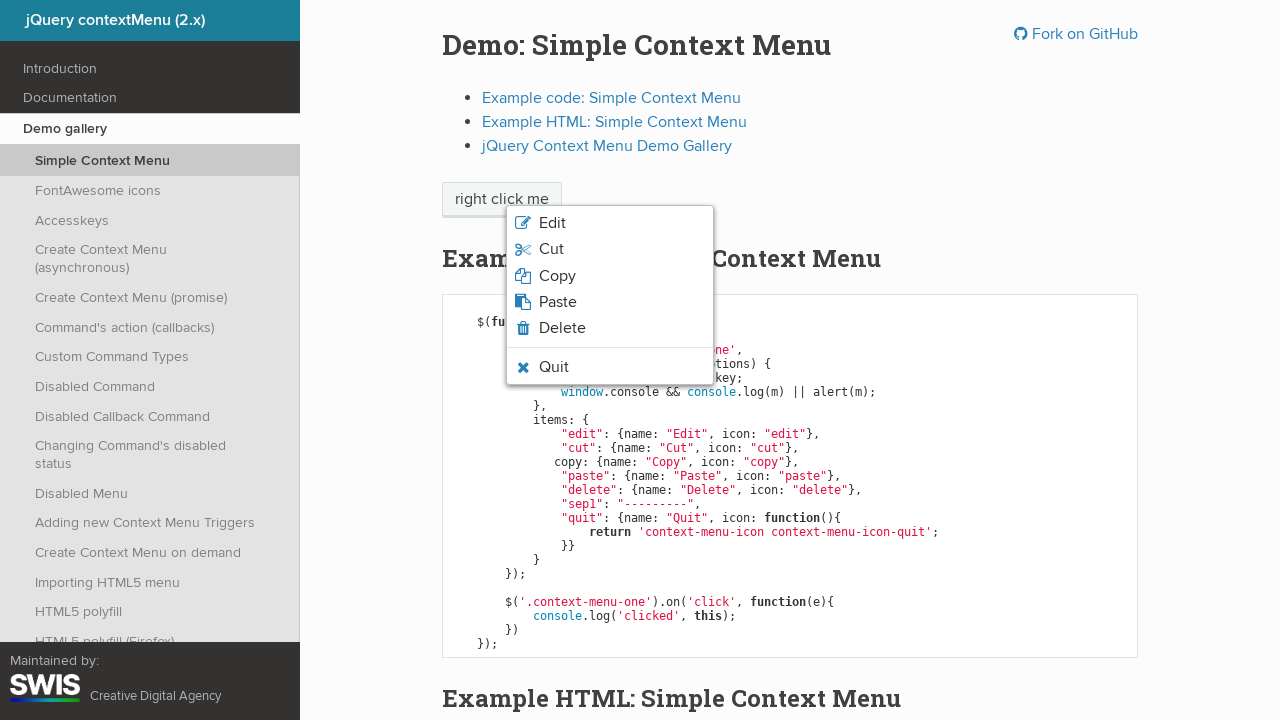

Pressed ArrowDown to move down in context menu (1st time)
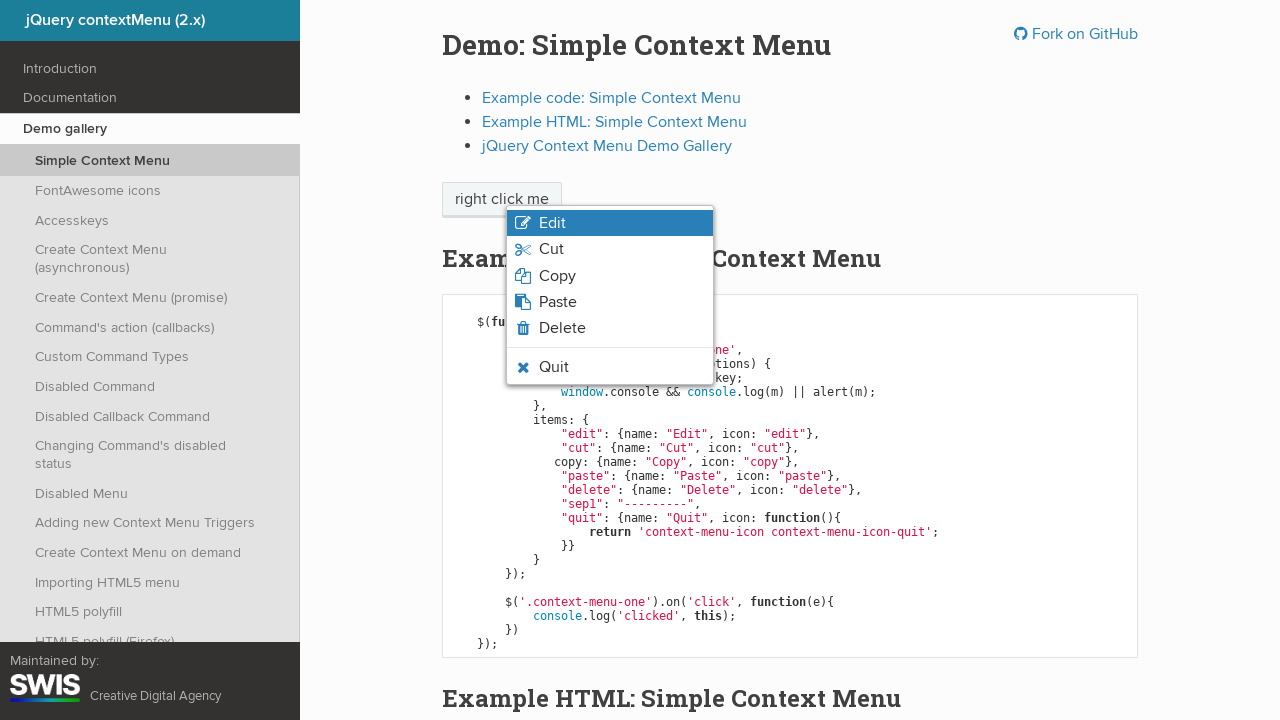

Pressed ArrowDown to move down in context menu (2nd time)
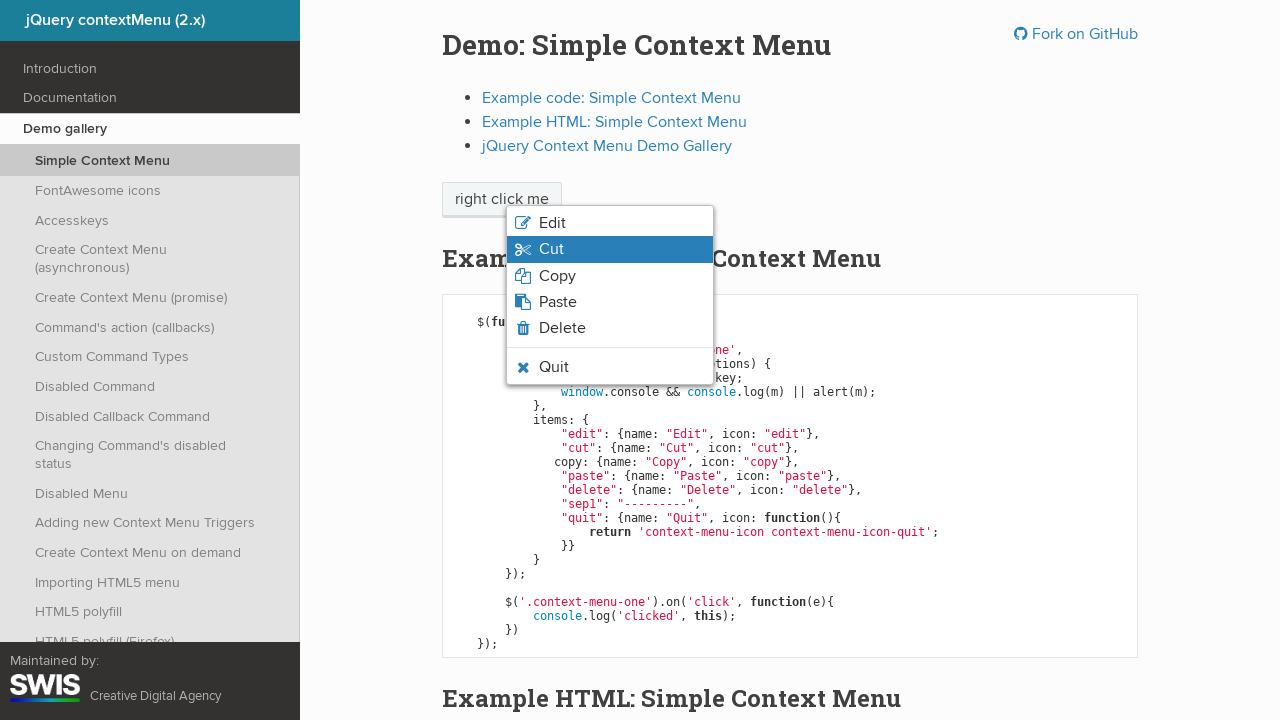

Pressed ArrowDown to move down in context menu (3rd time)
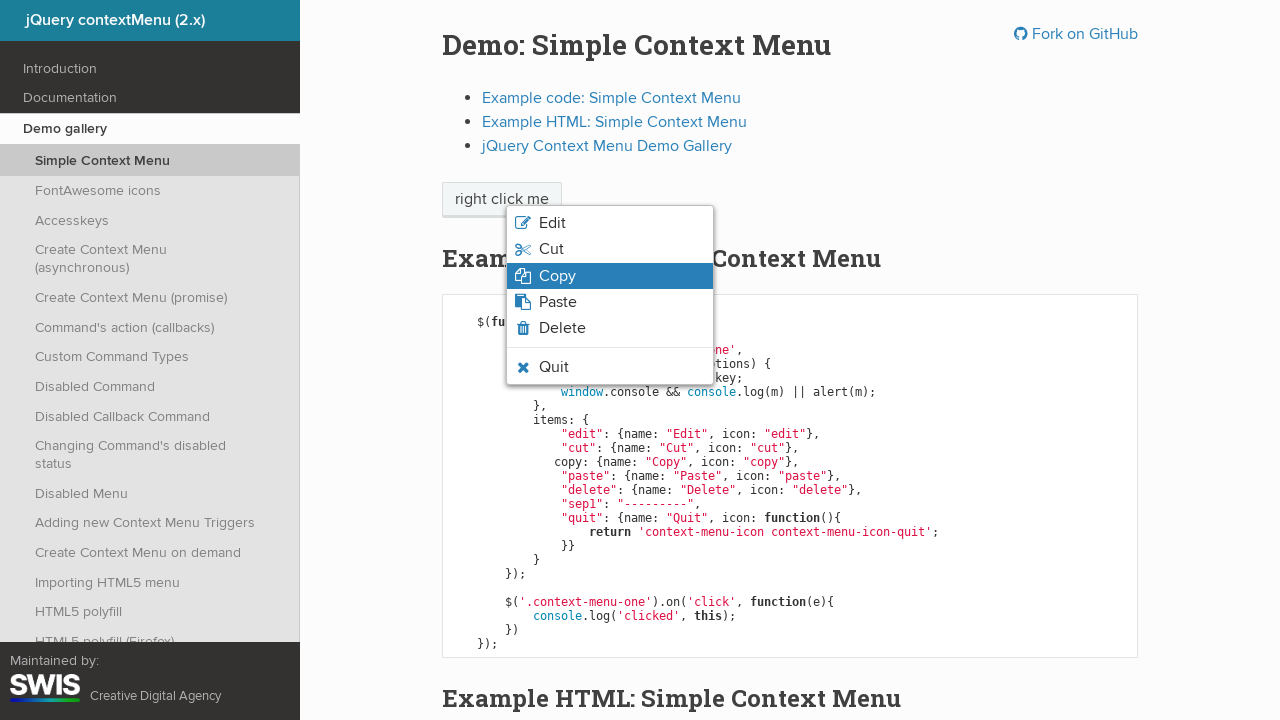

Pressed Enter to select the highlighted context menu option
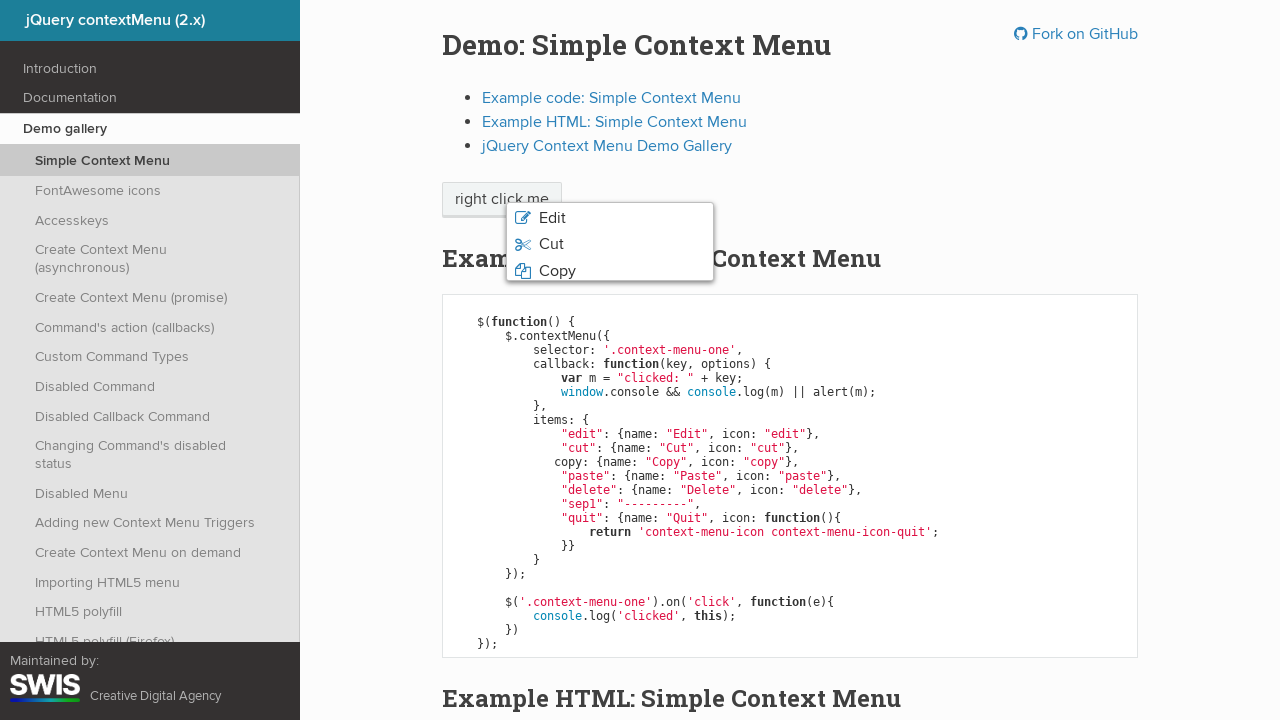

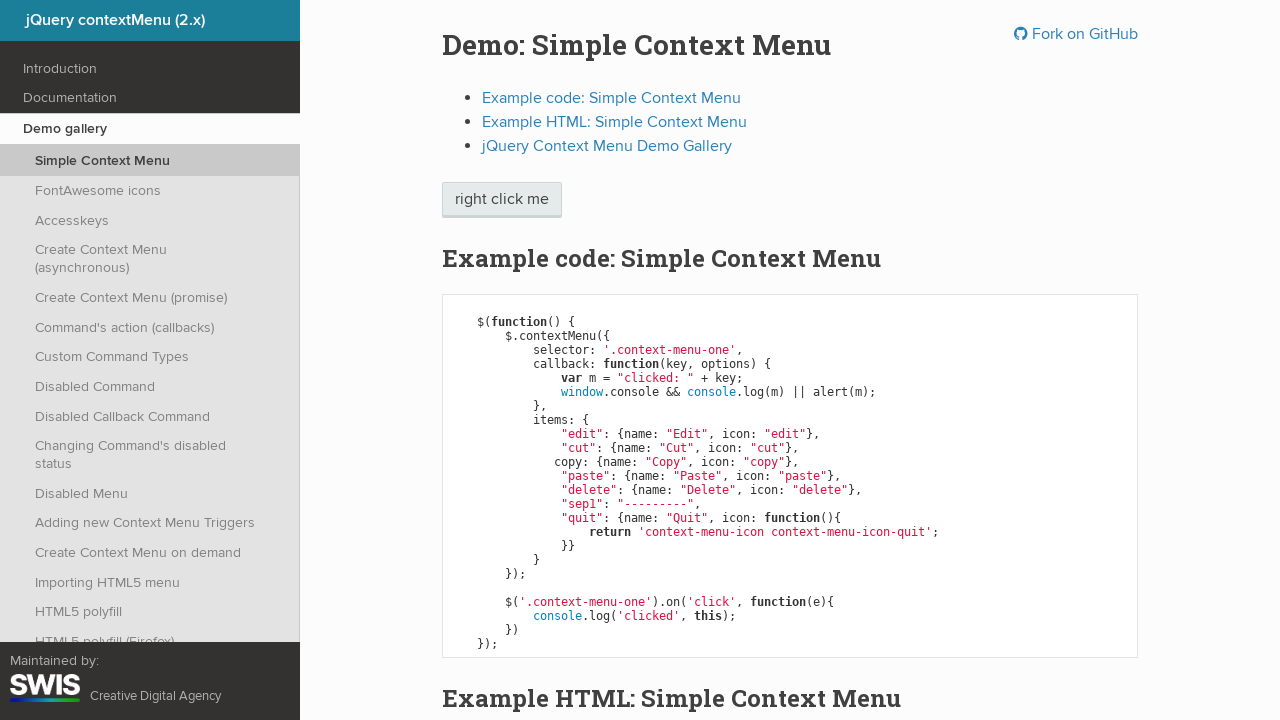